Tests typing text with pauses between each character in a registration form's first name field

Starting URL: https://naveenautomationlabs.com/opencart/index.php?route=account/register

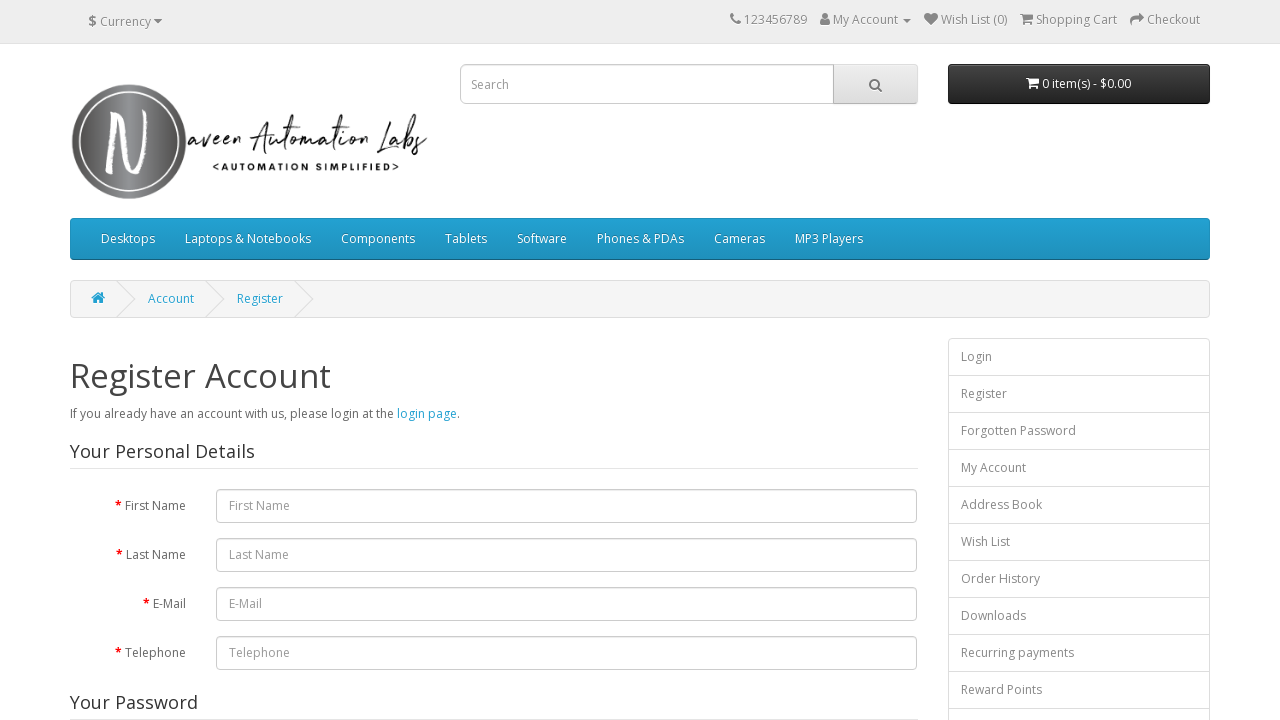

Navigated to OpenCart registration page
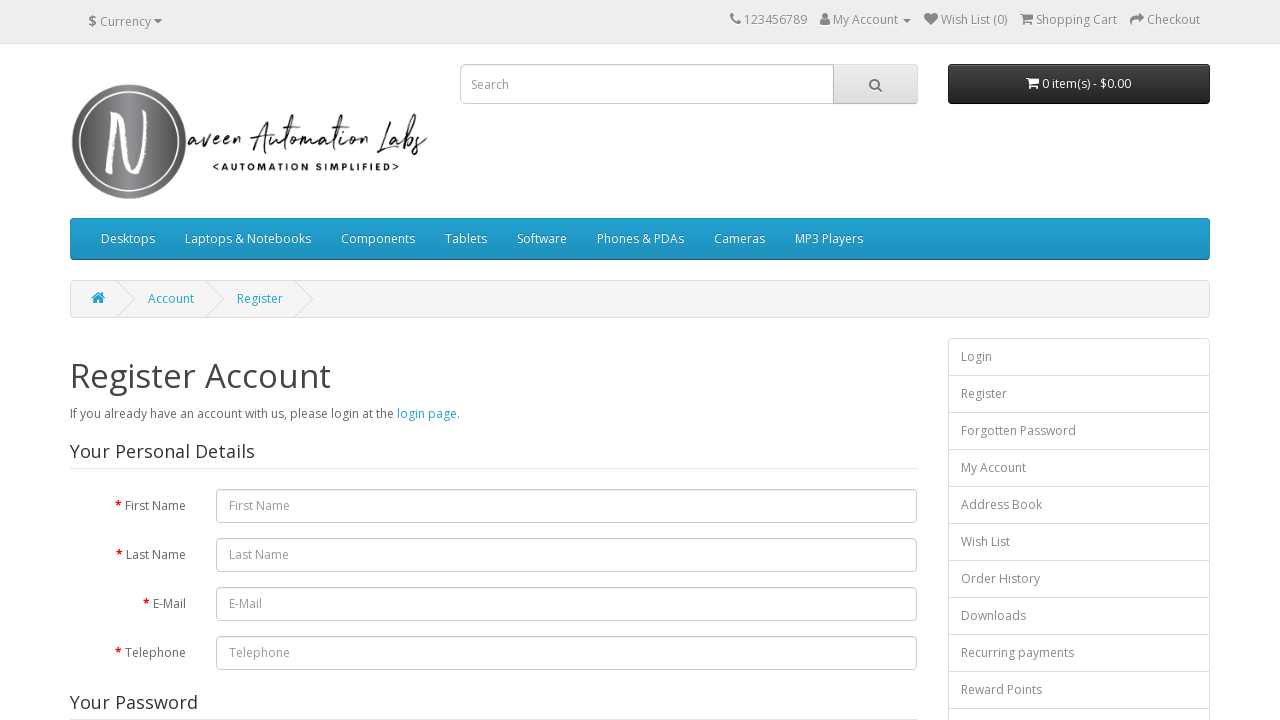

Located first name input field
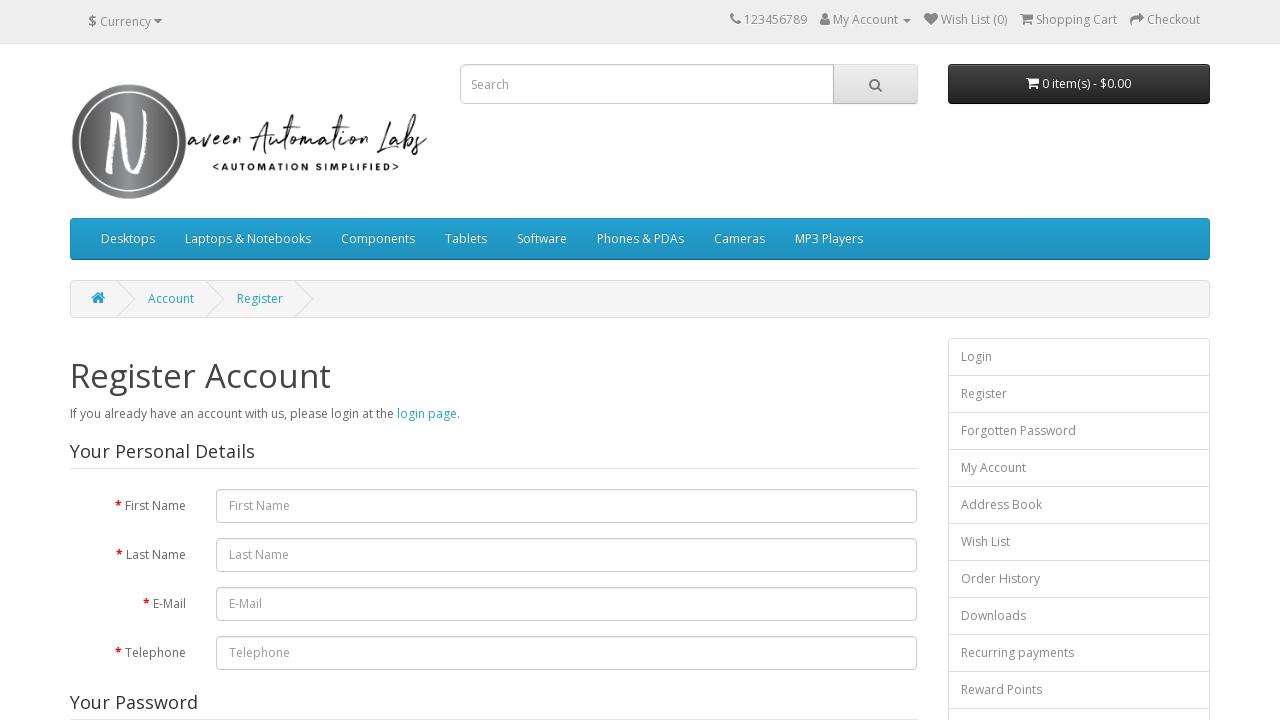

Typed character 'N' with 100ms delay on #input-firstname
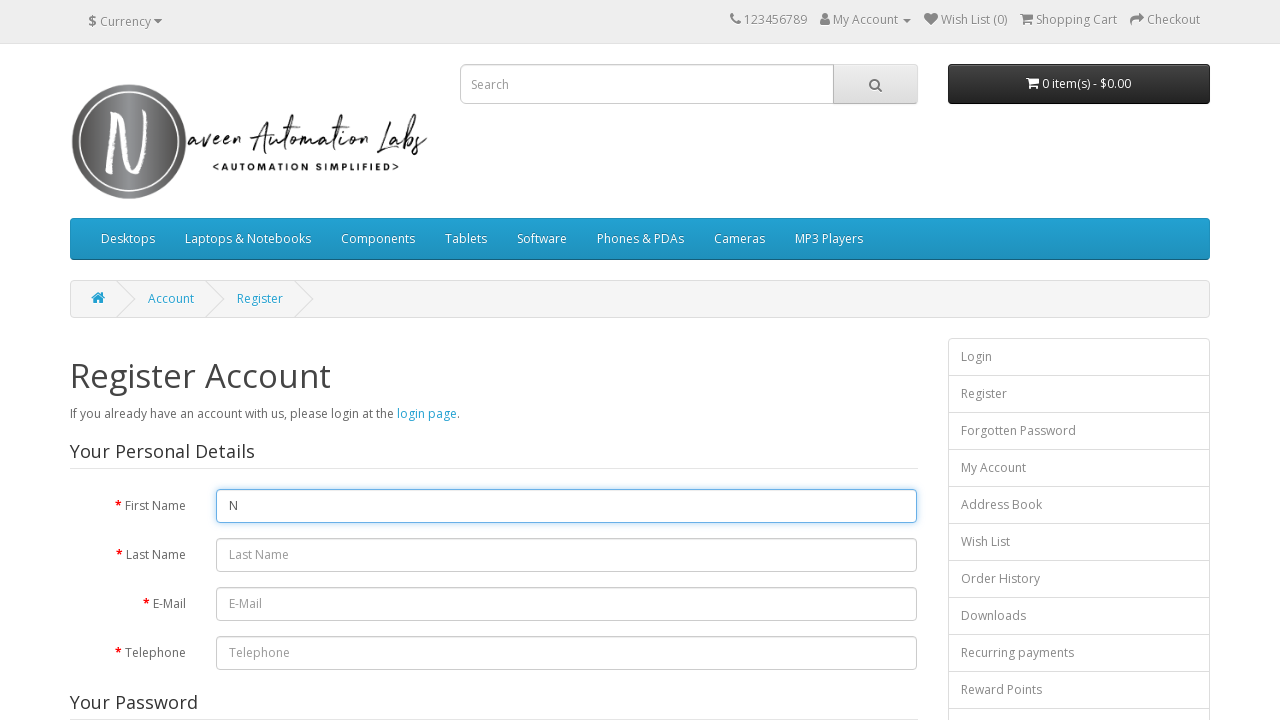

Typed character 'i' with 100ms delay on #input-firstname
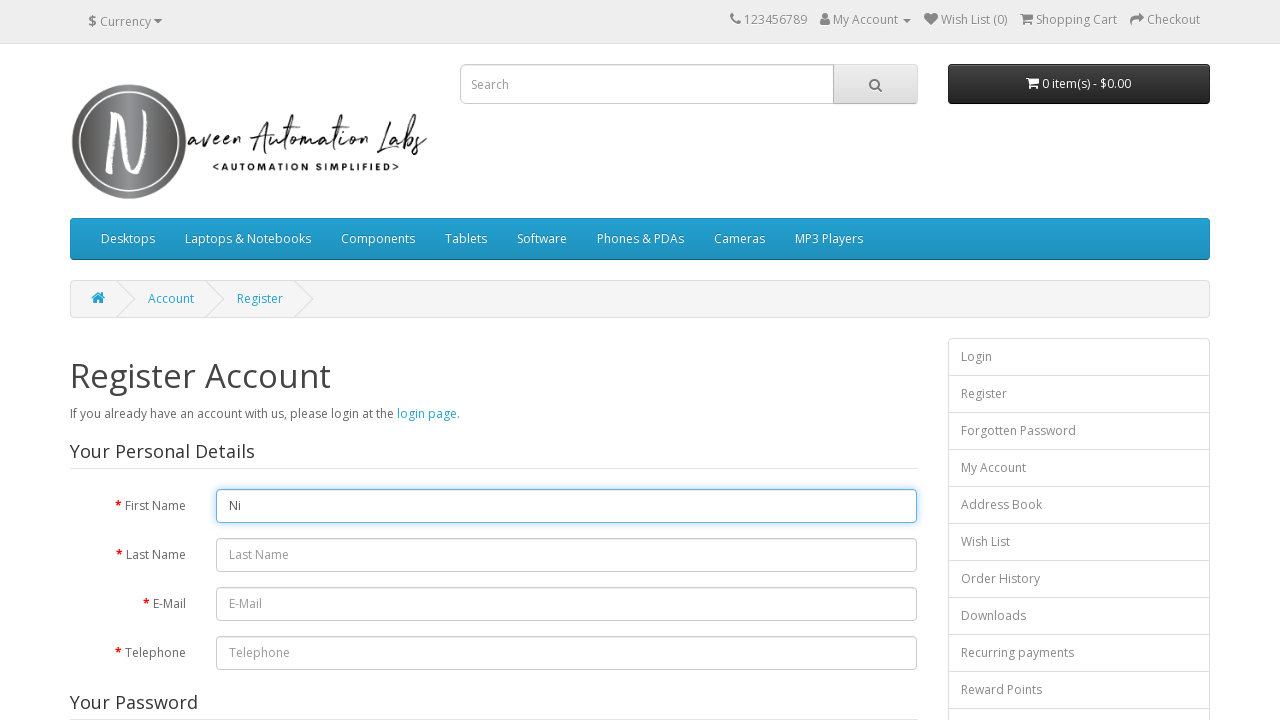

Typed character 'k' with 100ms delay on #input-firstname
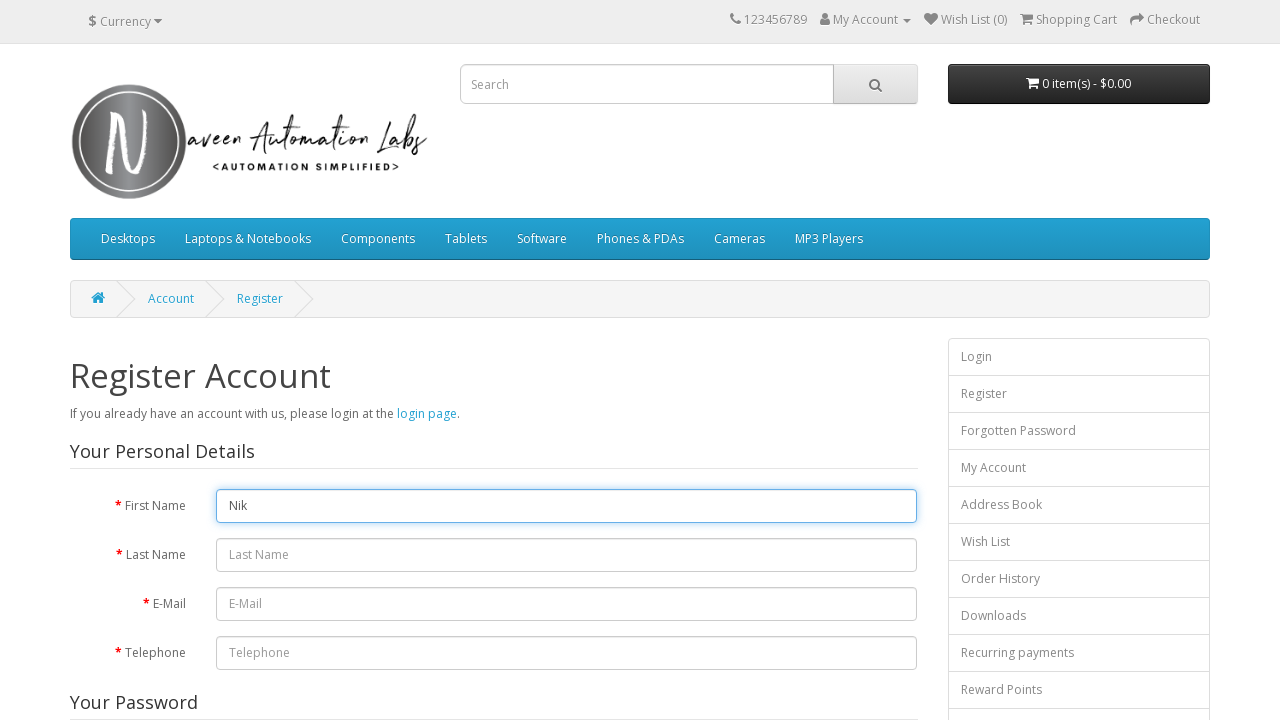

Typed character 'h' with 100ms delay on #input-firstname
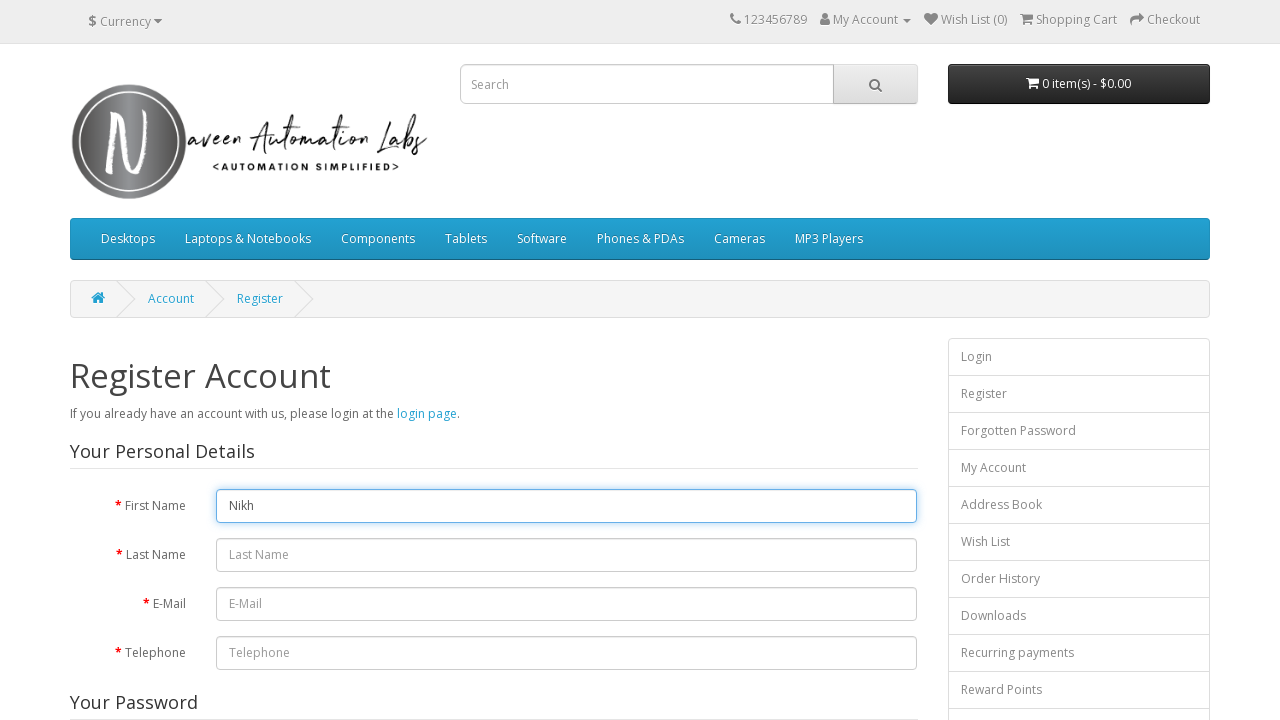

Typed character 'i' with 100ms delay on #input-firstname
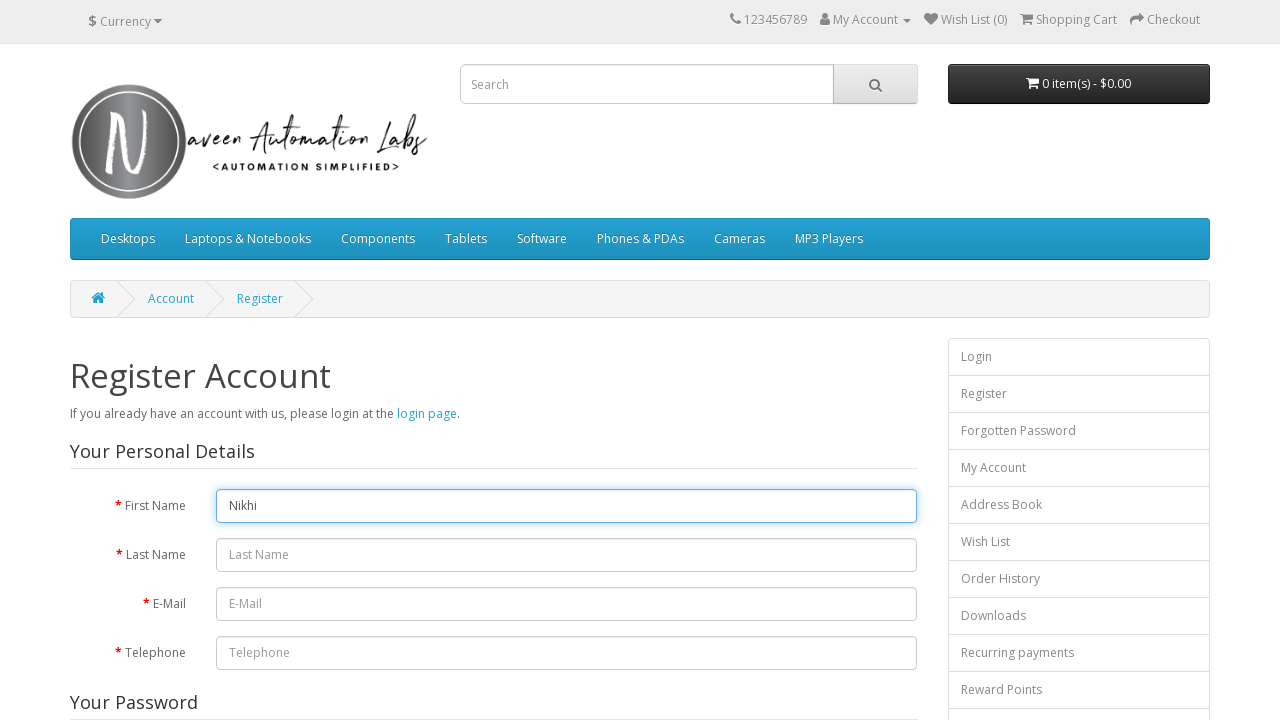

Typed character 'l' with 100ms delay on #input-firstname
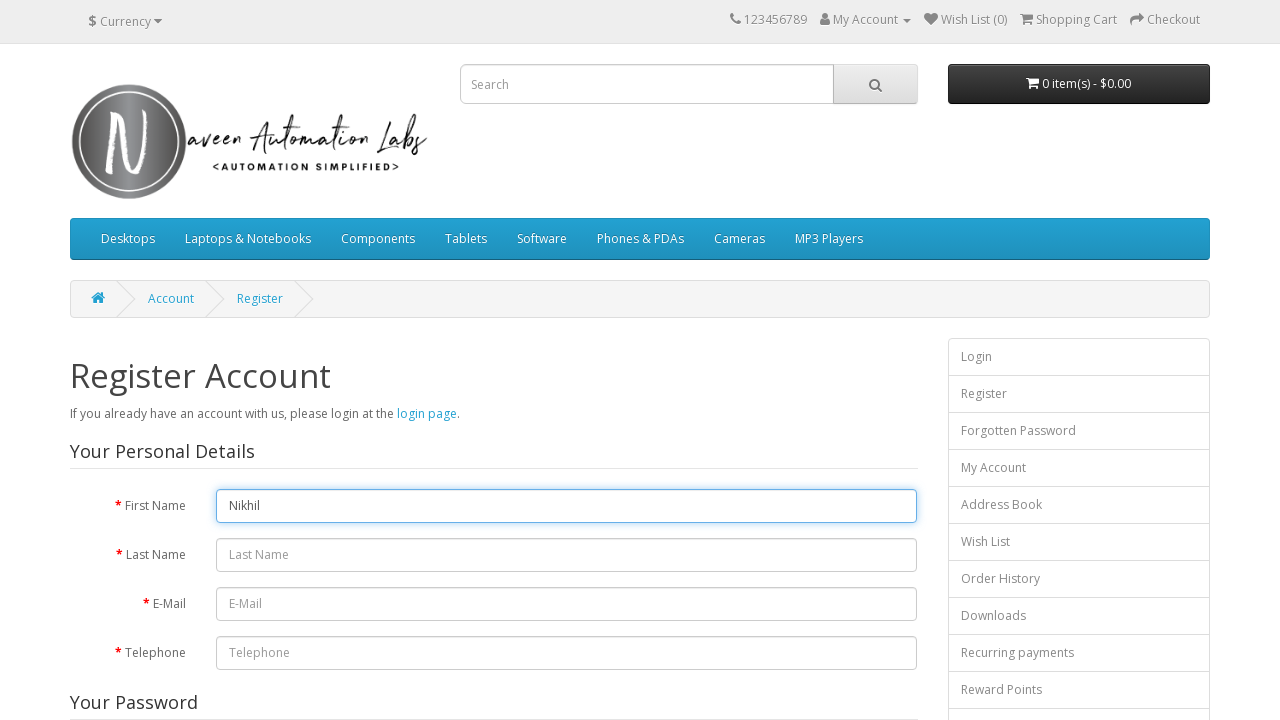

Typed character ' ' with 100ms delay on #input-firstname
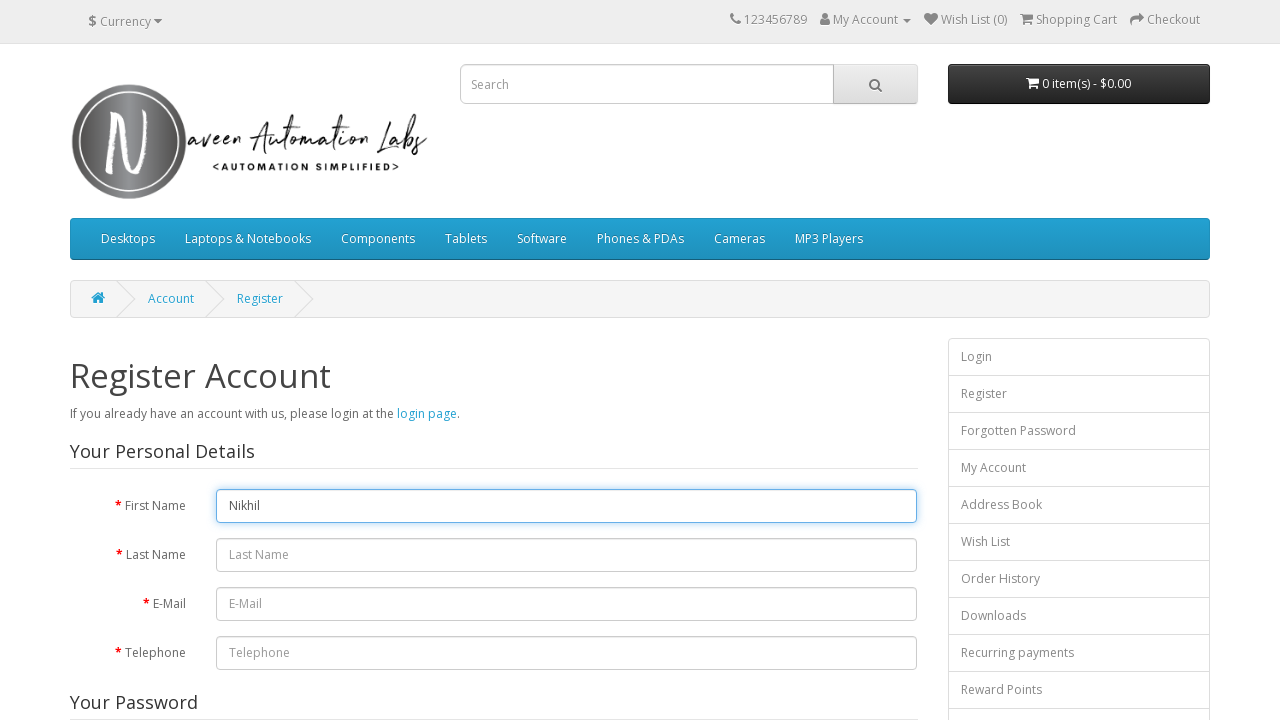

Typed character 'K' with 100ms delay on #input-firstname
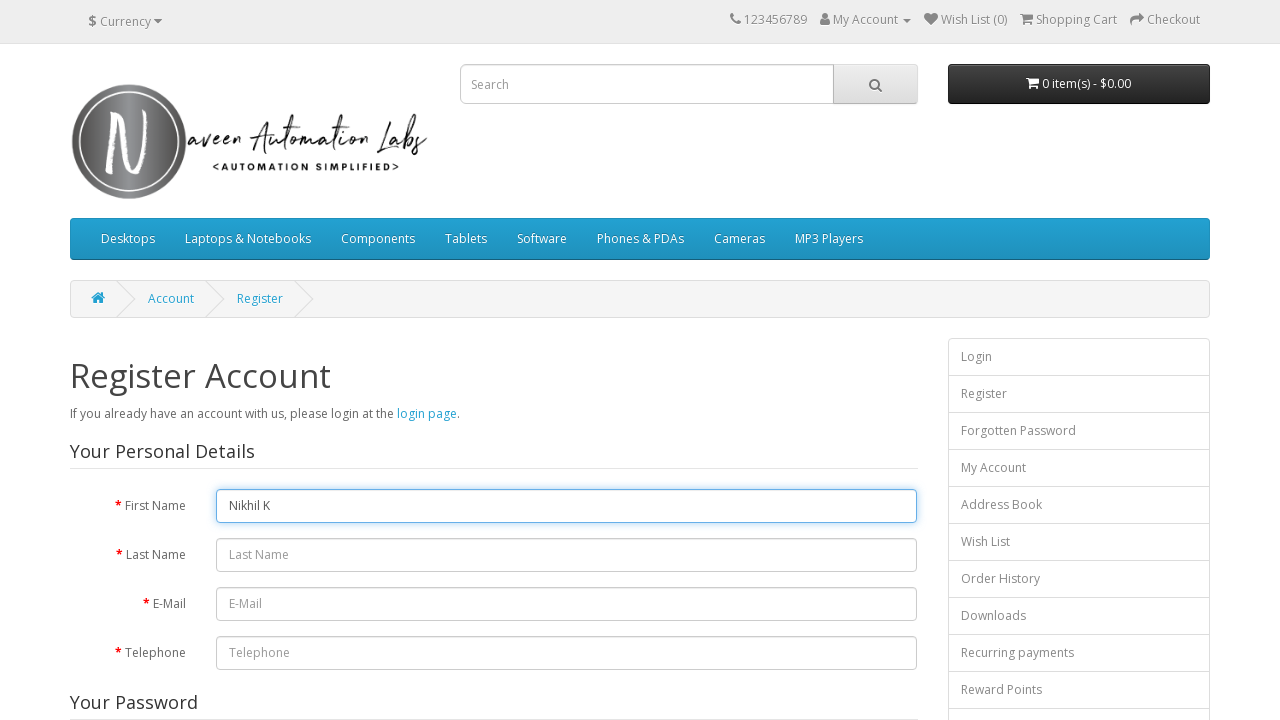

Typed character 'u' with 100ms delay on #input-firstname
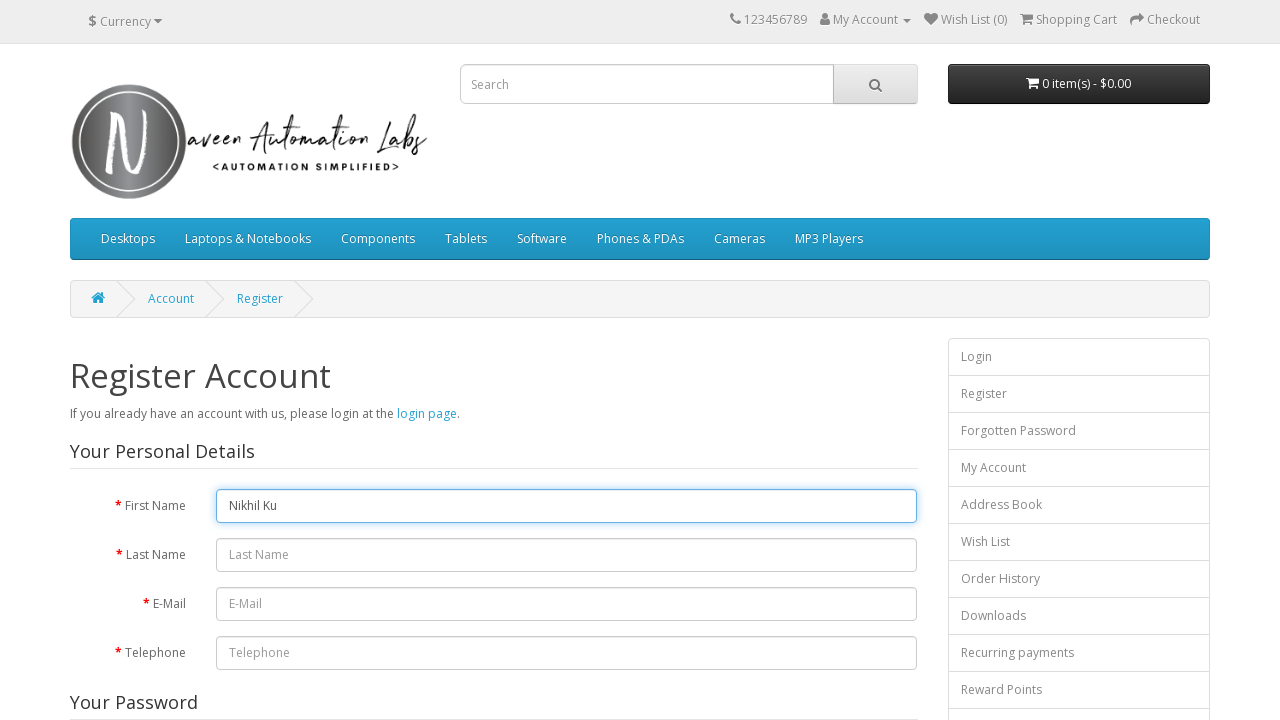

Typed character 'm' with 100ms delay on #input-firstname
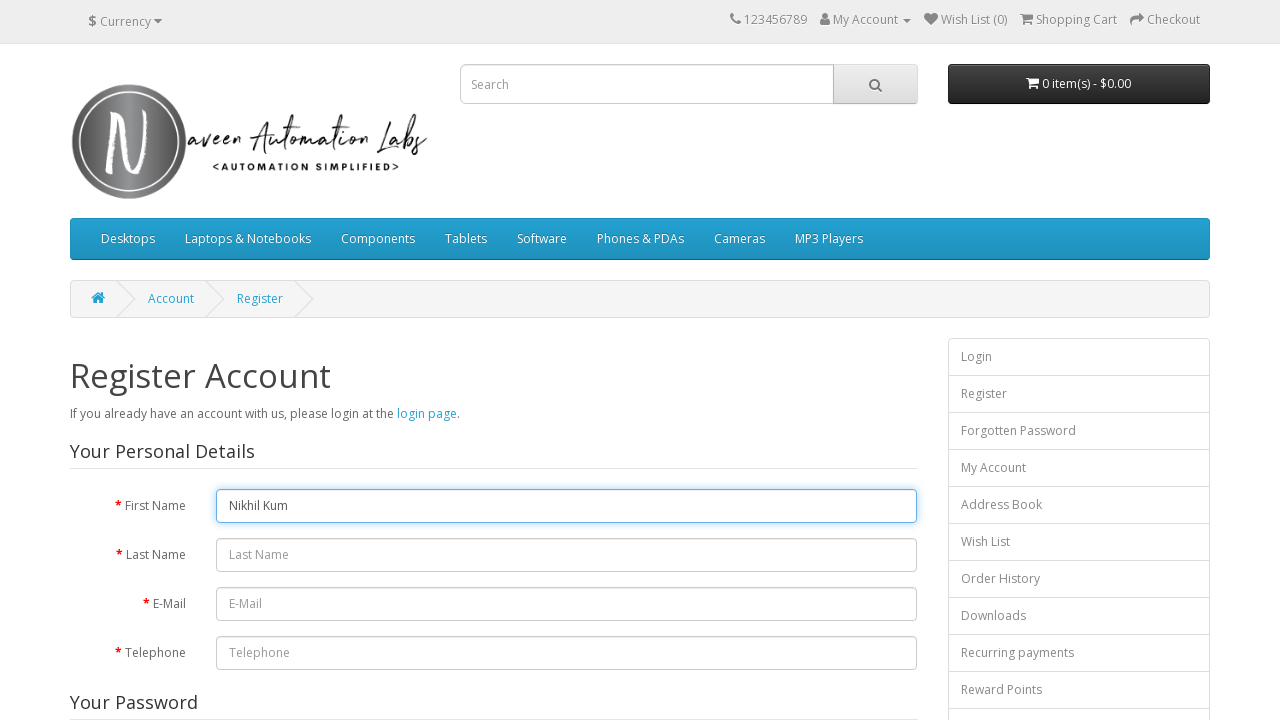

Typed character 'a' with 100ms delay on #input-firstname
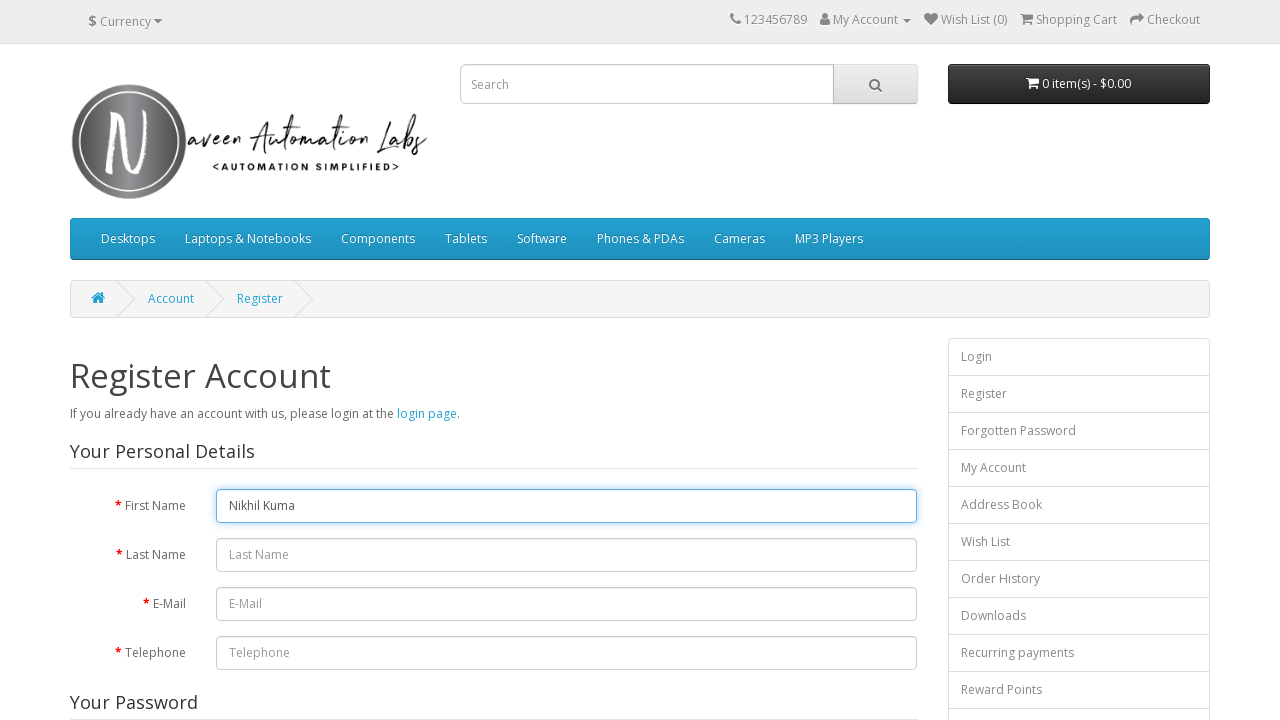

Typed character 'r' with 100ms delay on #input-firstname
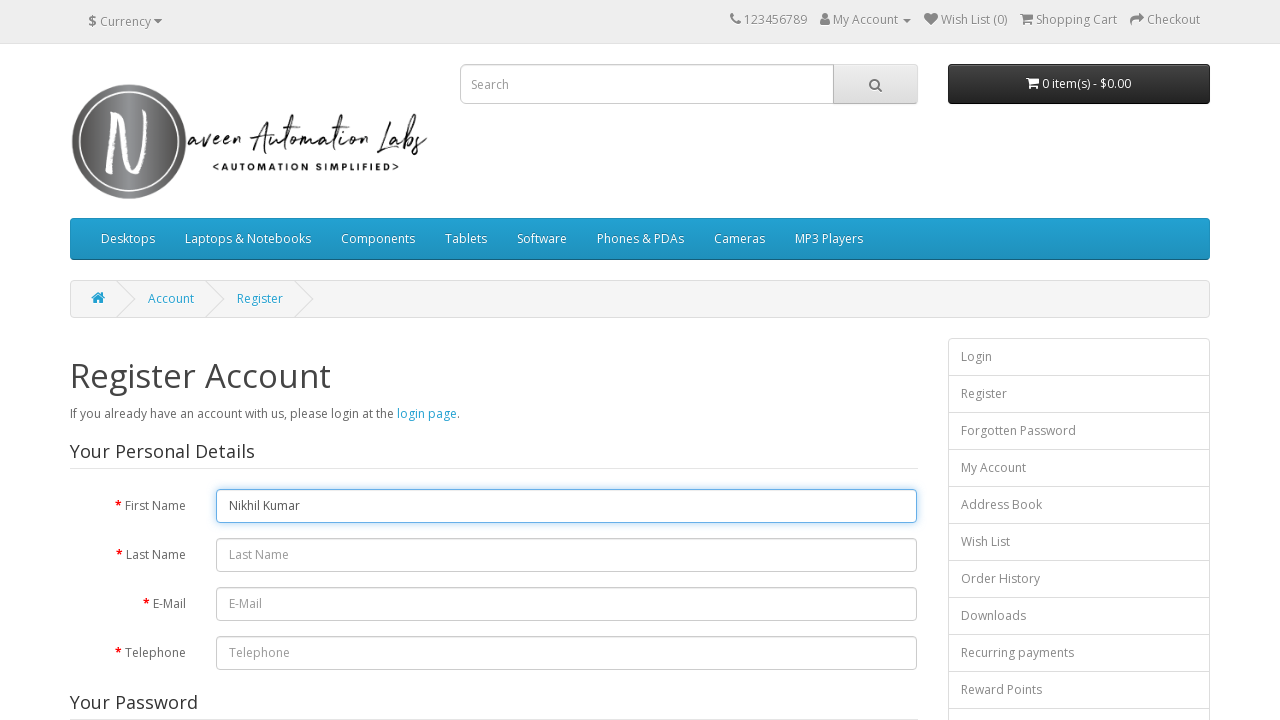

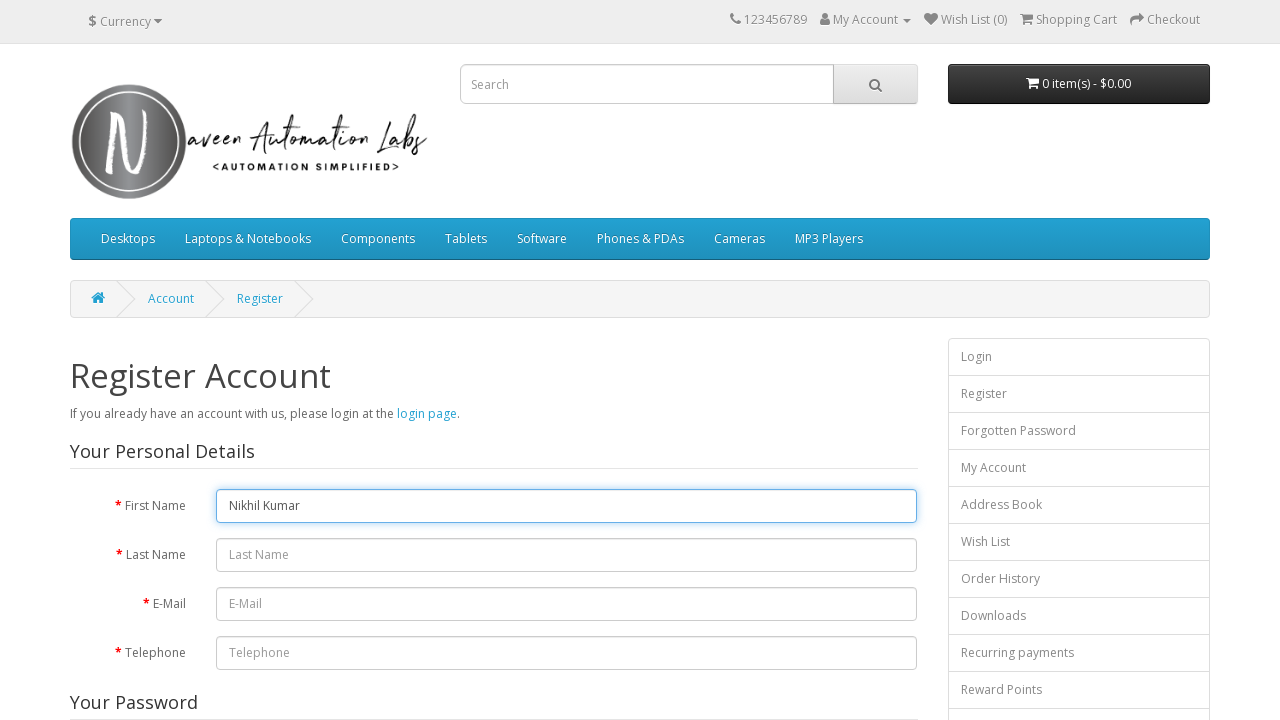